Tests the contact form on Blonde Site by filling in name, email, subject, and message fields, then submitting the form.

Starting URL: https://lennertamas.github.io/blondesite/contact/

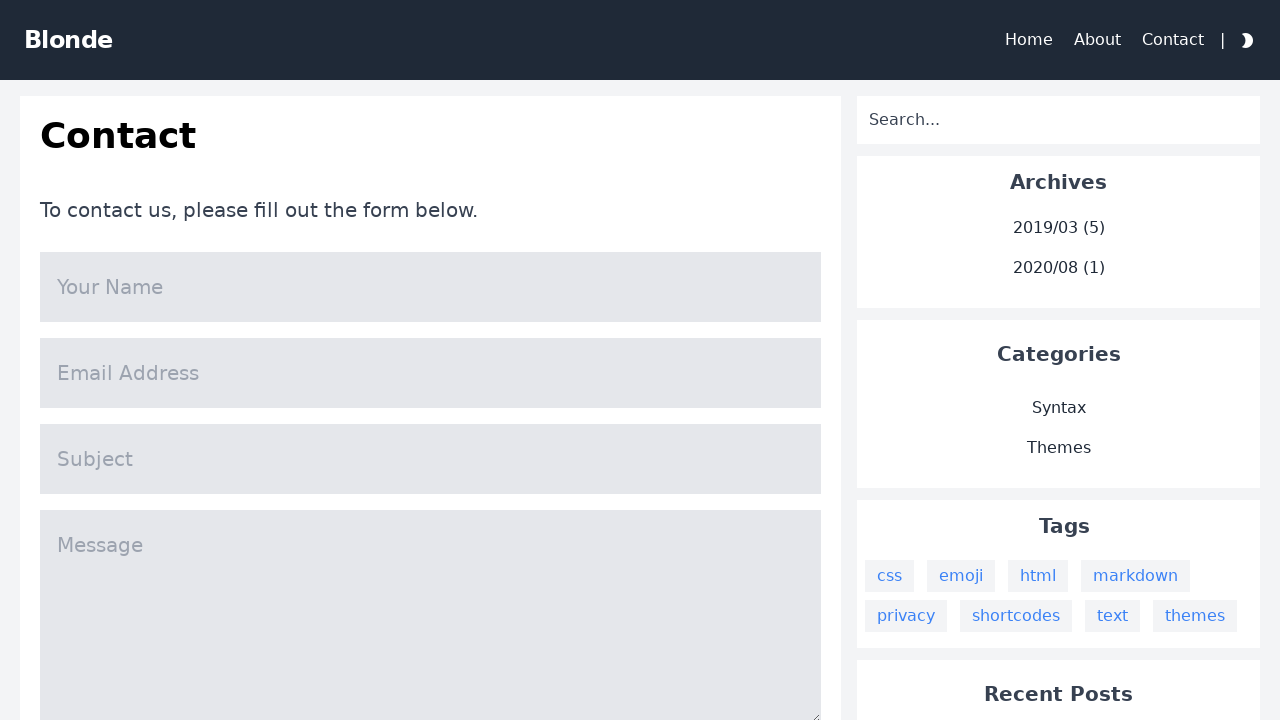

Page loaded - DOM content ready
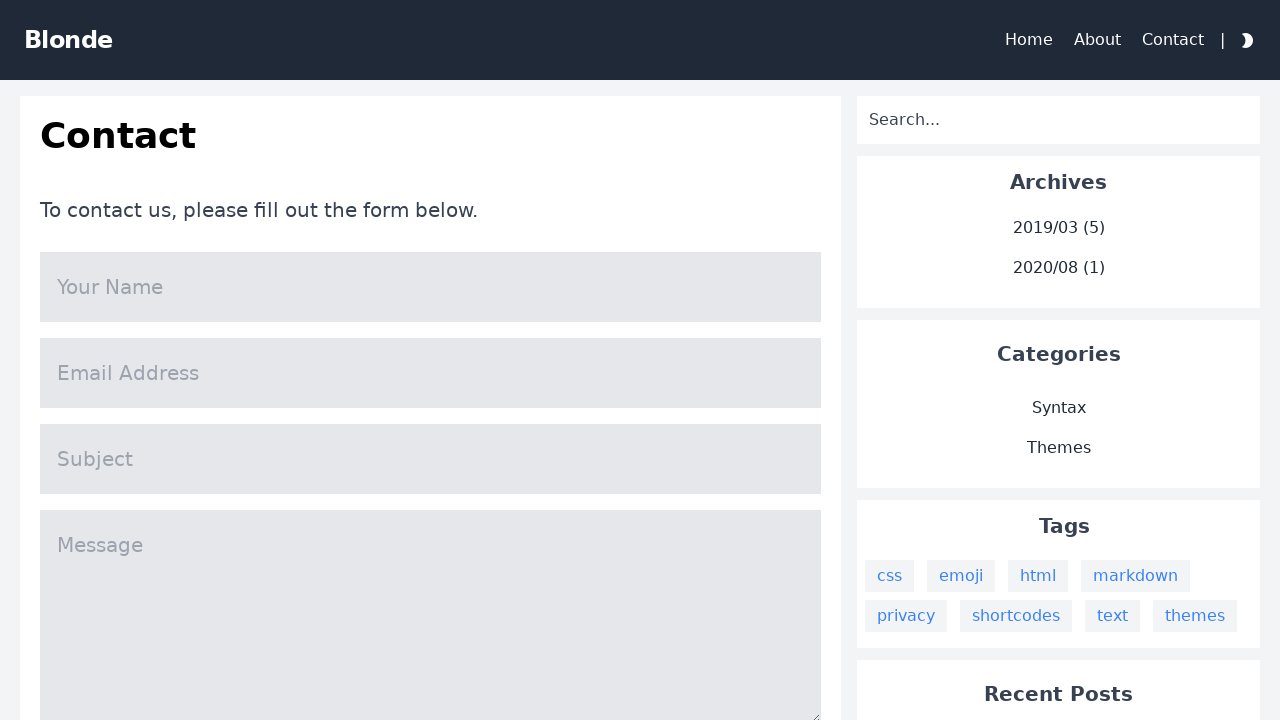

Filled name field with 'Neville Longbottom' on input[name='name']
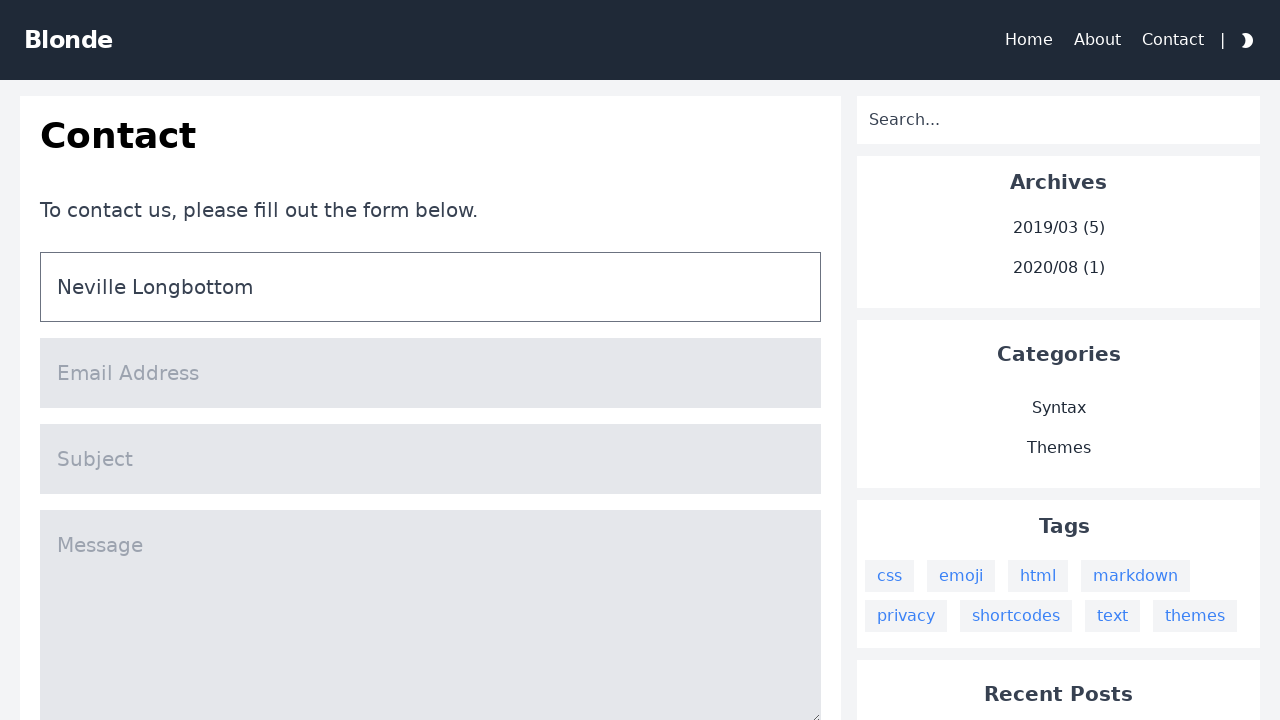

Filled email field with 'nevillelongbottom@roxfort.com' on input[name='mail']
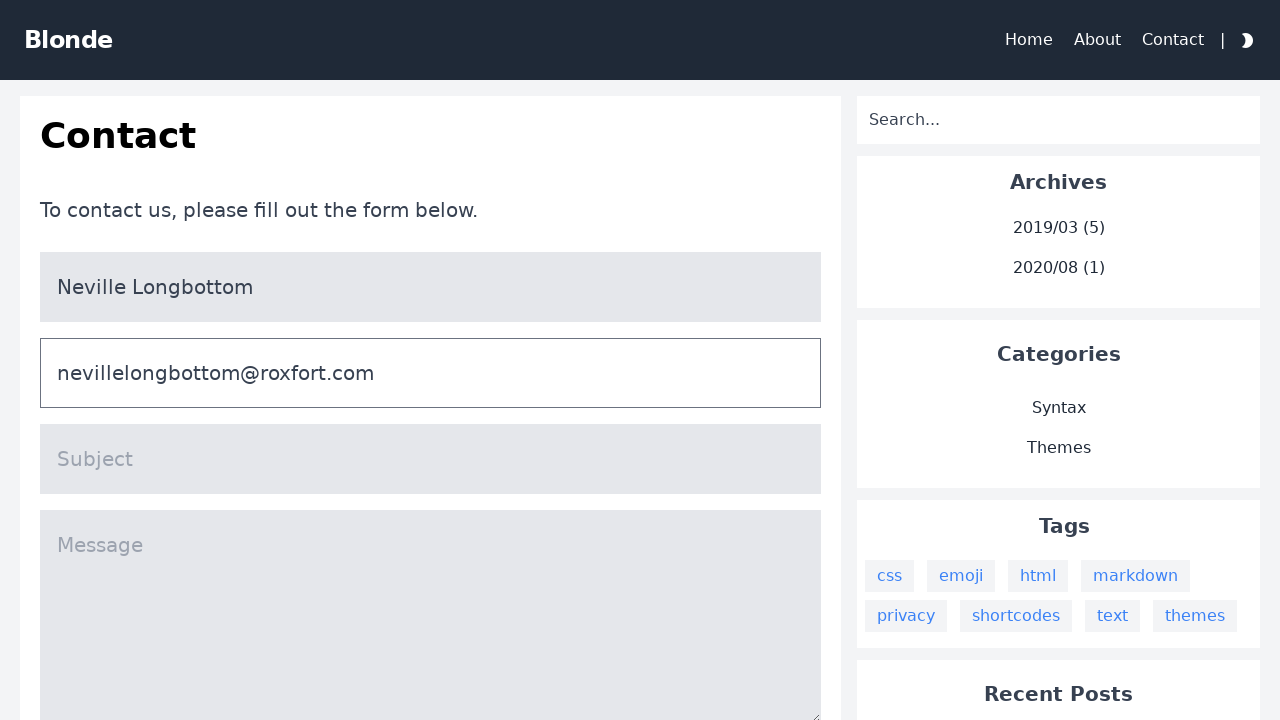

Filled subject field with 'I forgot when I take the exam' on input[name='title']
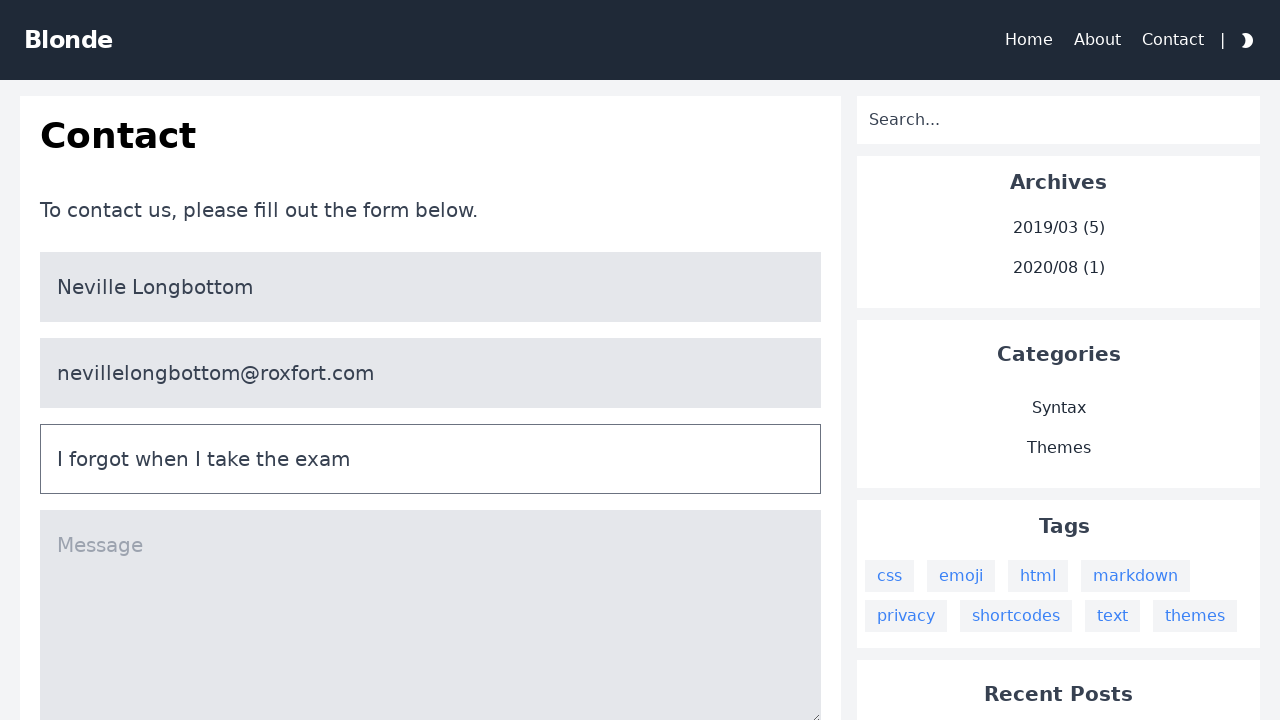

Filled message field with herbology exam inquiry on textarea[name='message']
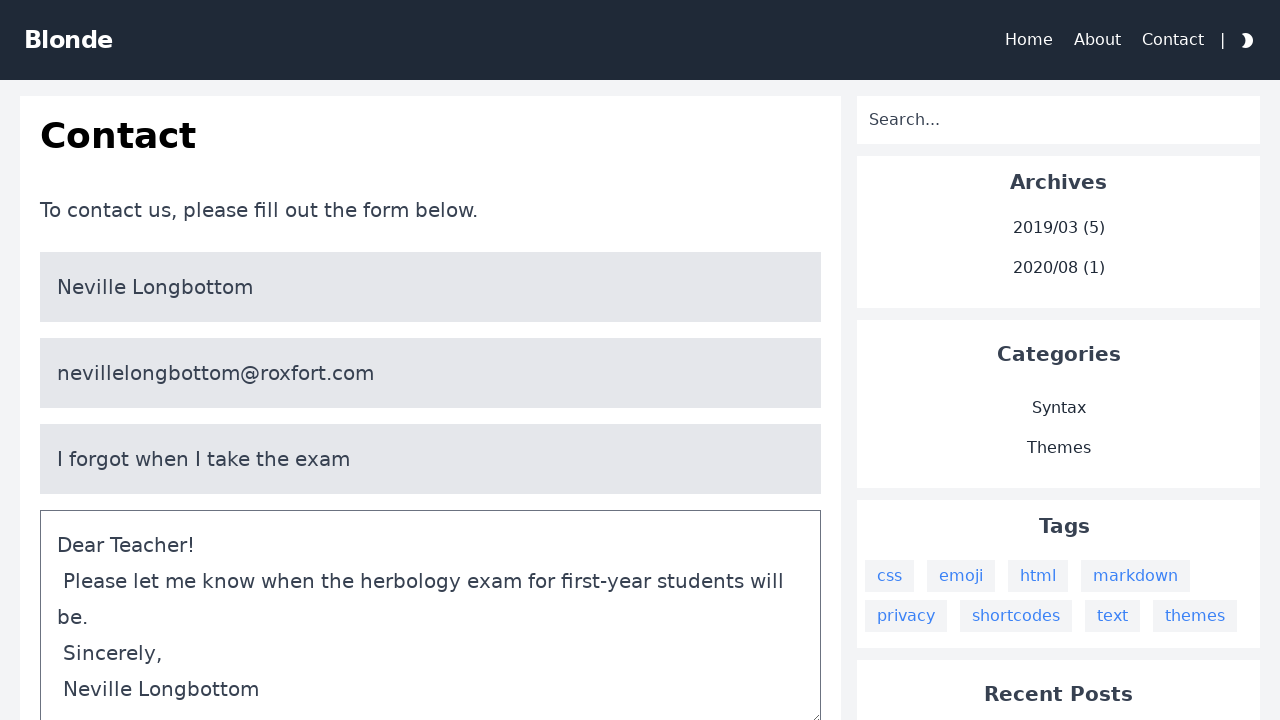

Clicked submit button to send contact form at (431, 360) on #content > div > div > div.bg-white.col-span-3.lg\:col-span-2.p-5.dark\:bg-warmg
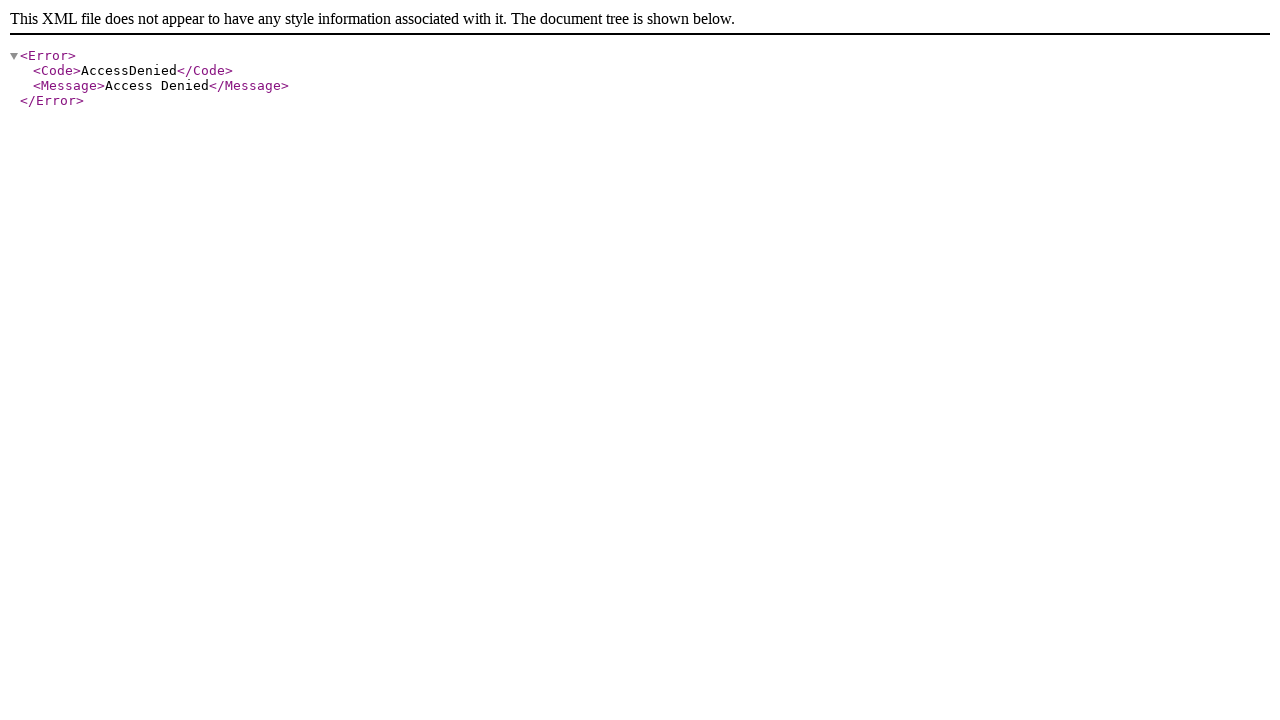

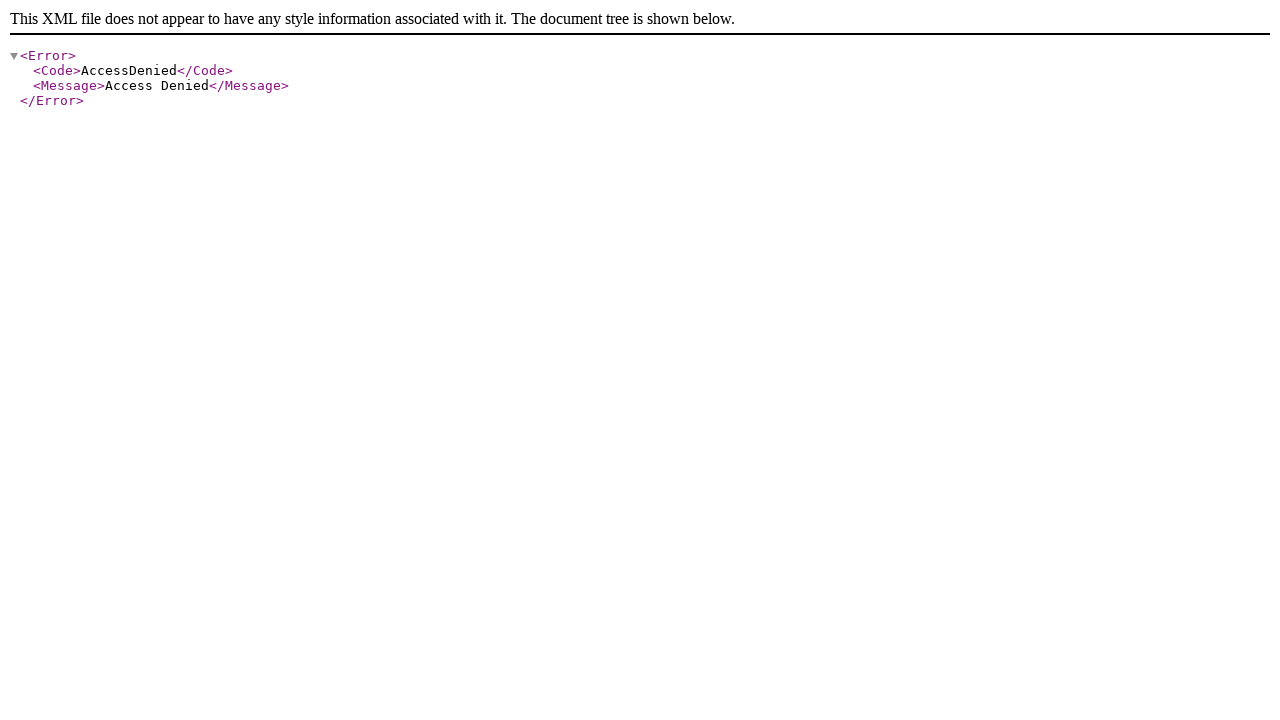